Tests TodoMVC application functionality by adding todo items, marking them as complete, filtering by status, and clearing completed items

Starting URL: https://todomvc4tasj.herokuapp.com

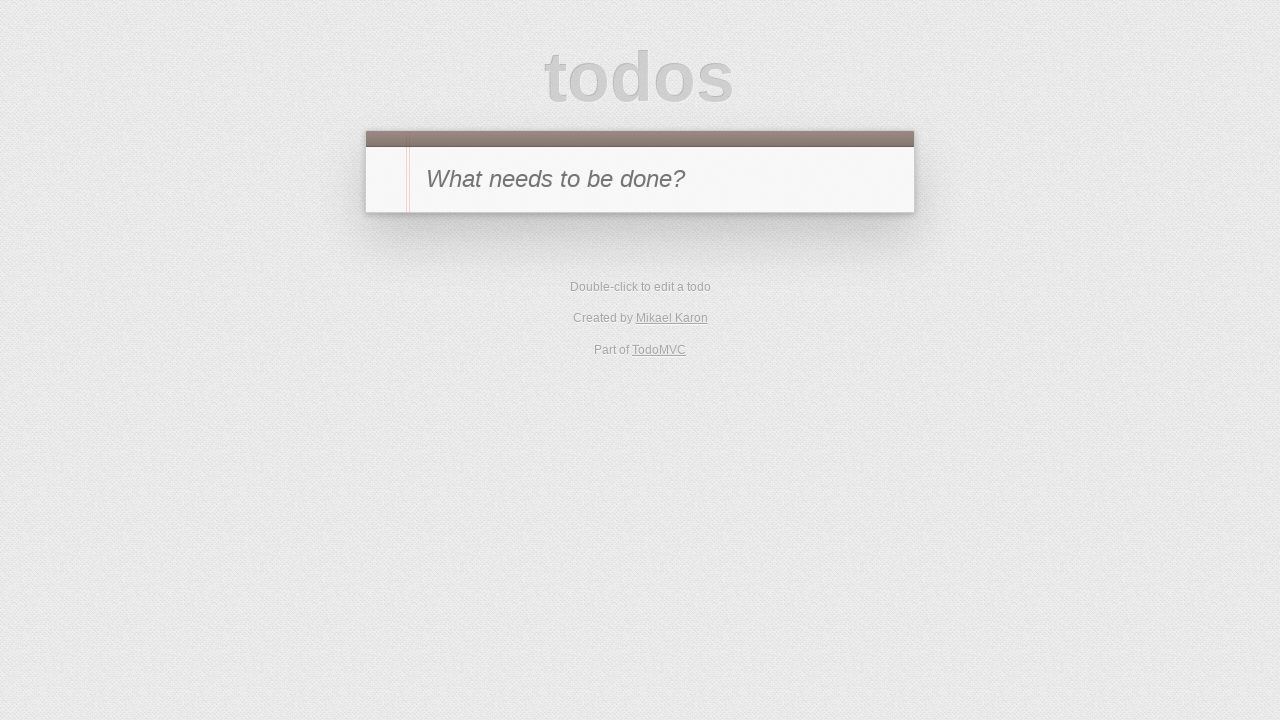

Todo input field loaded and ready
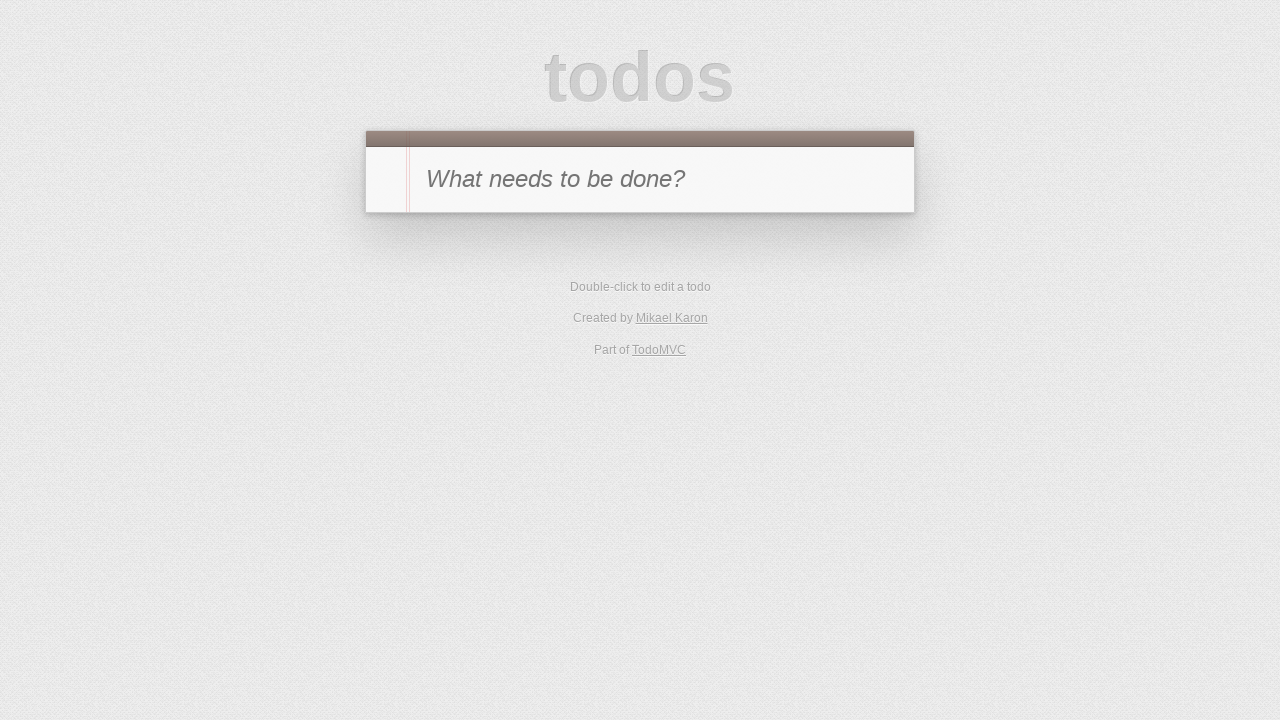

Filled todo input with '1' on #new-todo
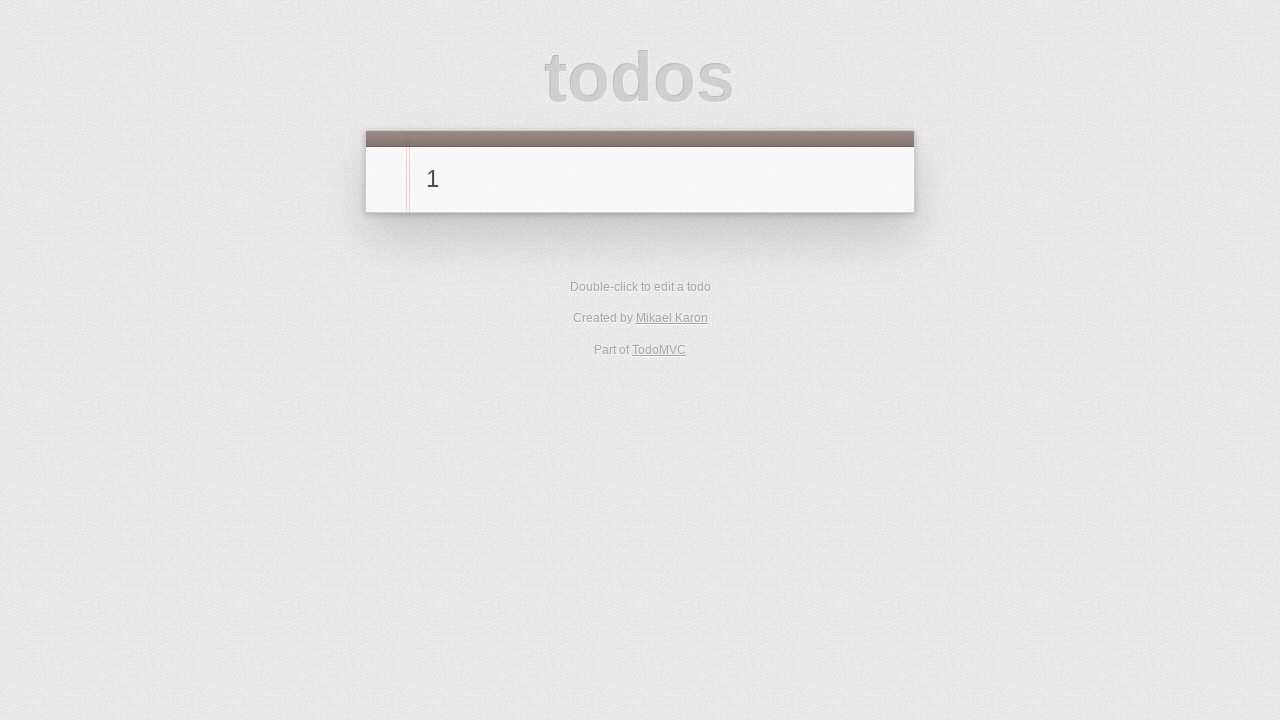

Added todo item '1' on #new-todo
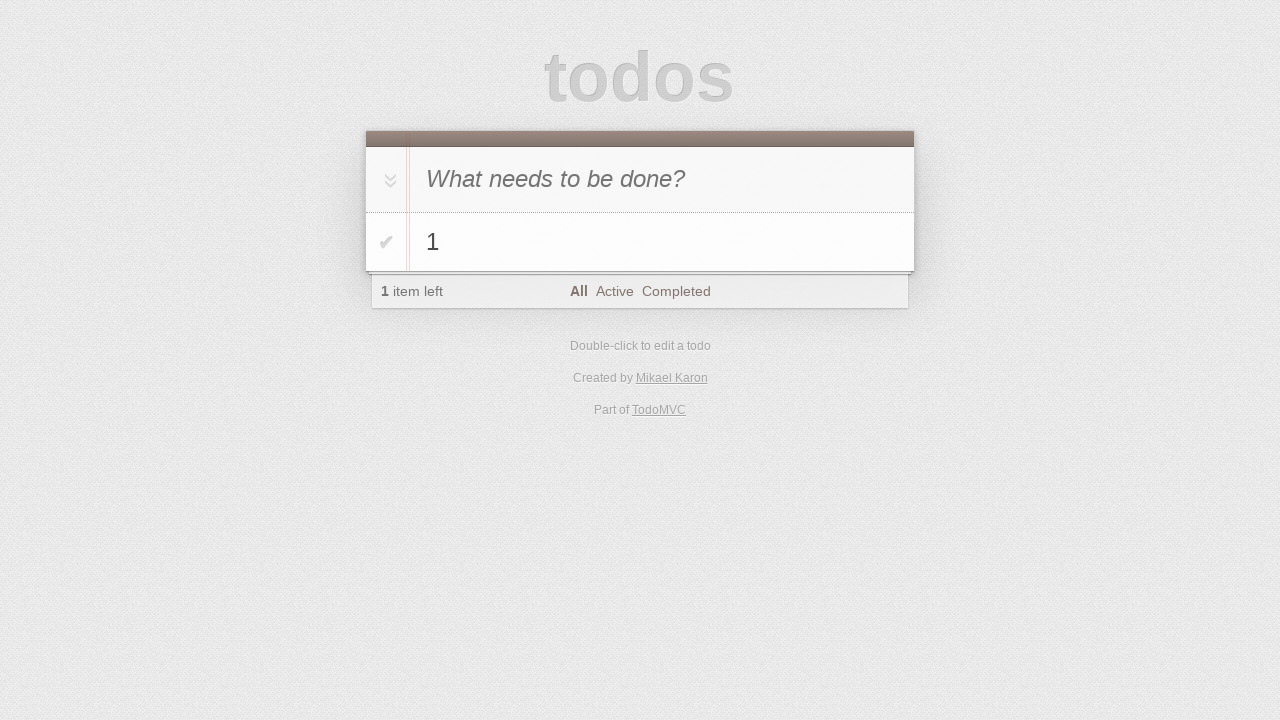

Filled todo input with '2' on #new-todo
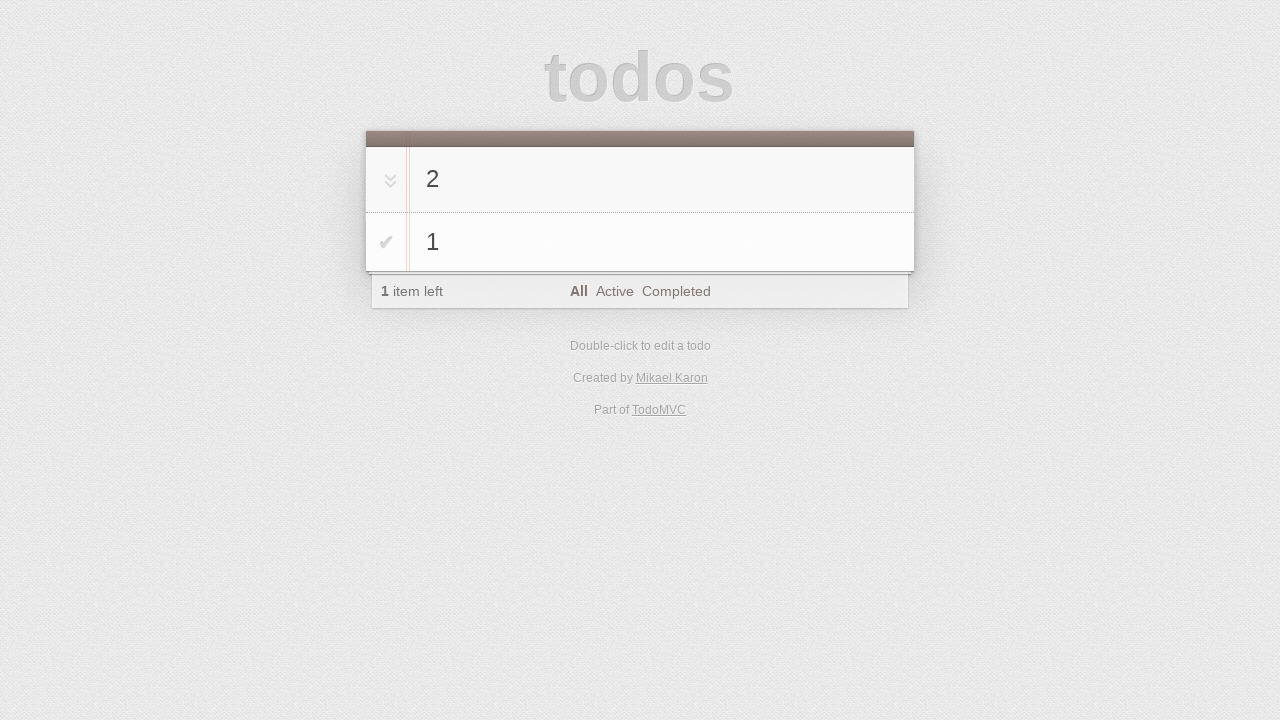

Added todo item '2' on #new-todo
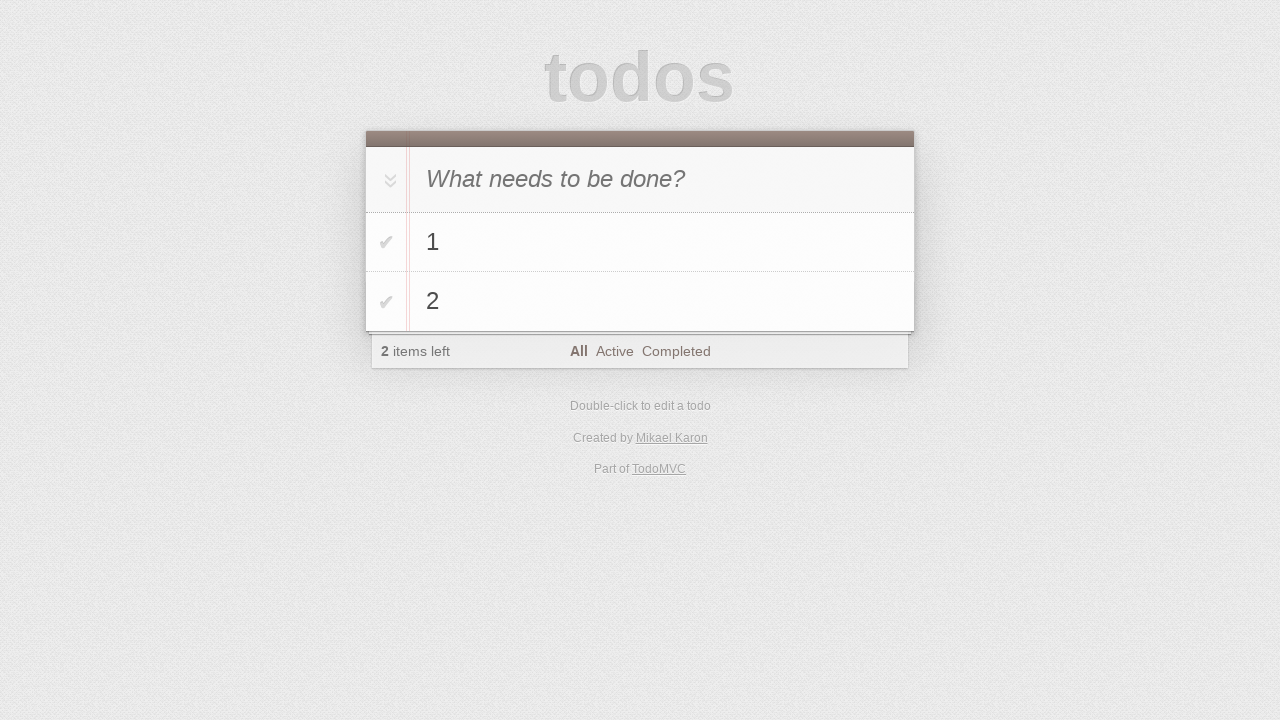

Filled todo input with '3' on #new-todo
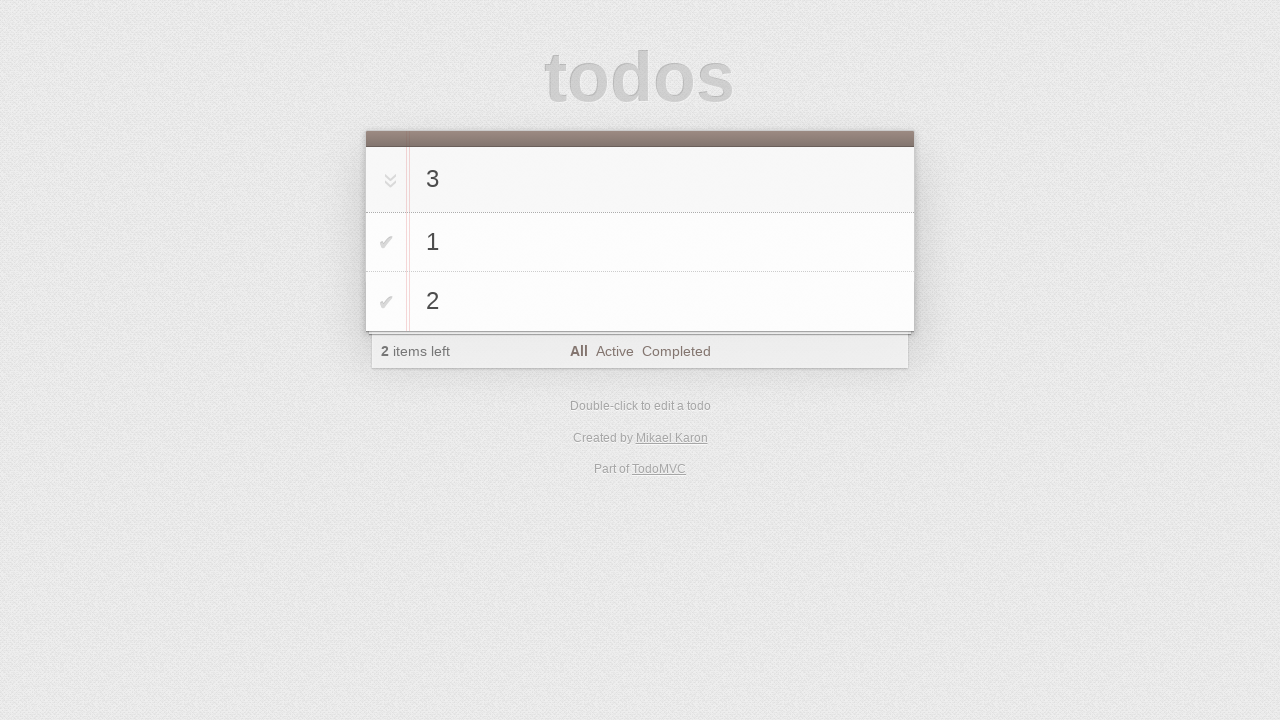

Added todo item '3' on #new-todo
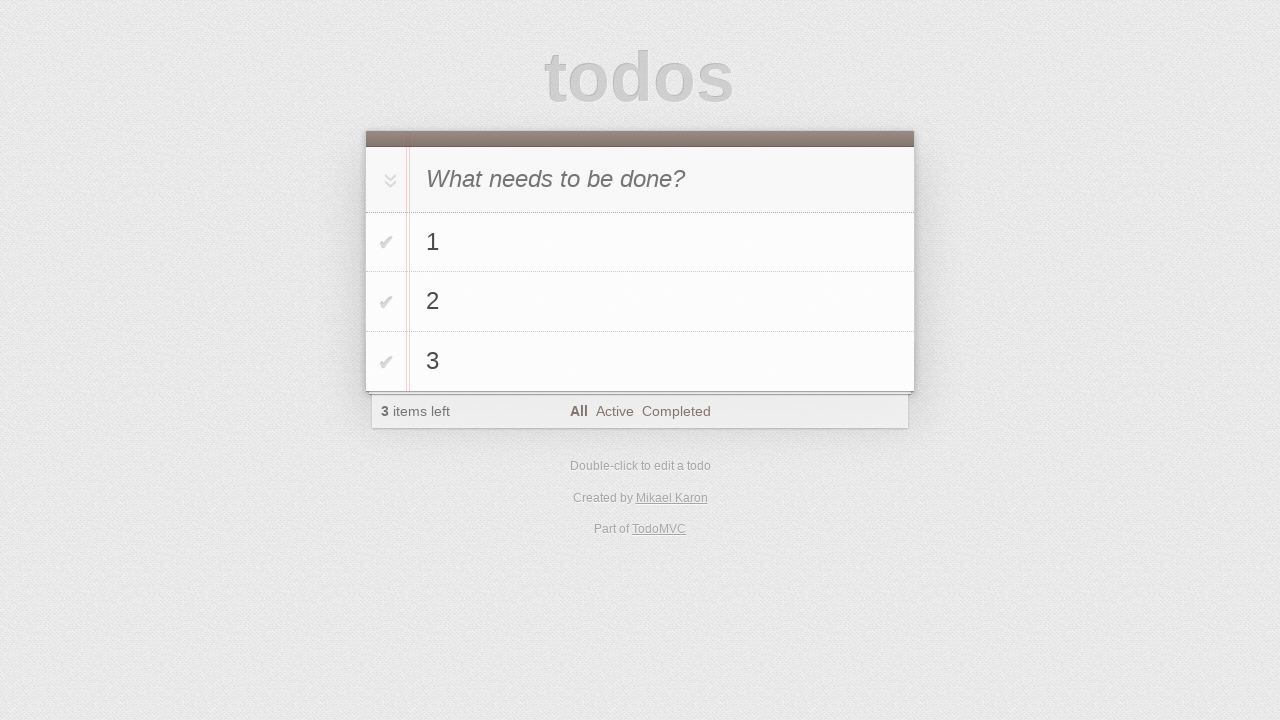

Marked third todo item as completed at (386, 362) on #todo-list>li:nth-child(3) .toggle
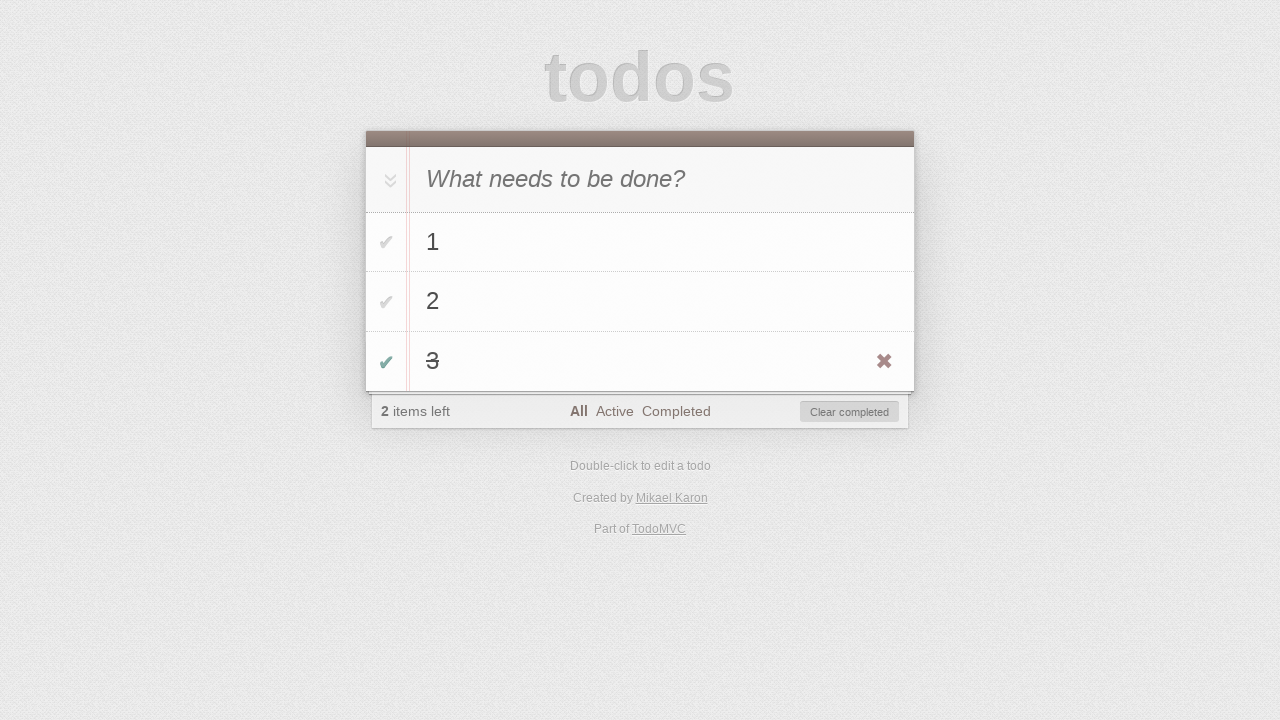

Clicked Active filter to show only active items at (614, 411) on a:text('Active')
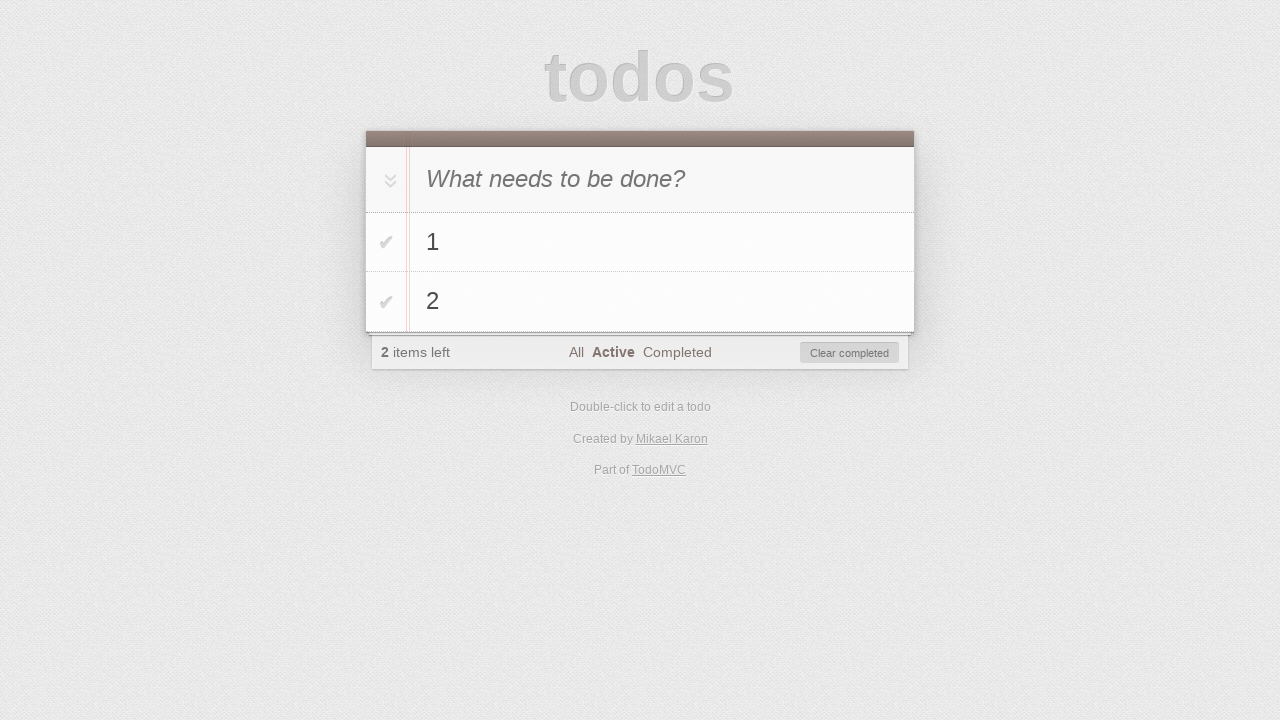

Toggled all items as completed at (388, 180) on #toggle-all
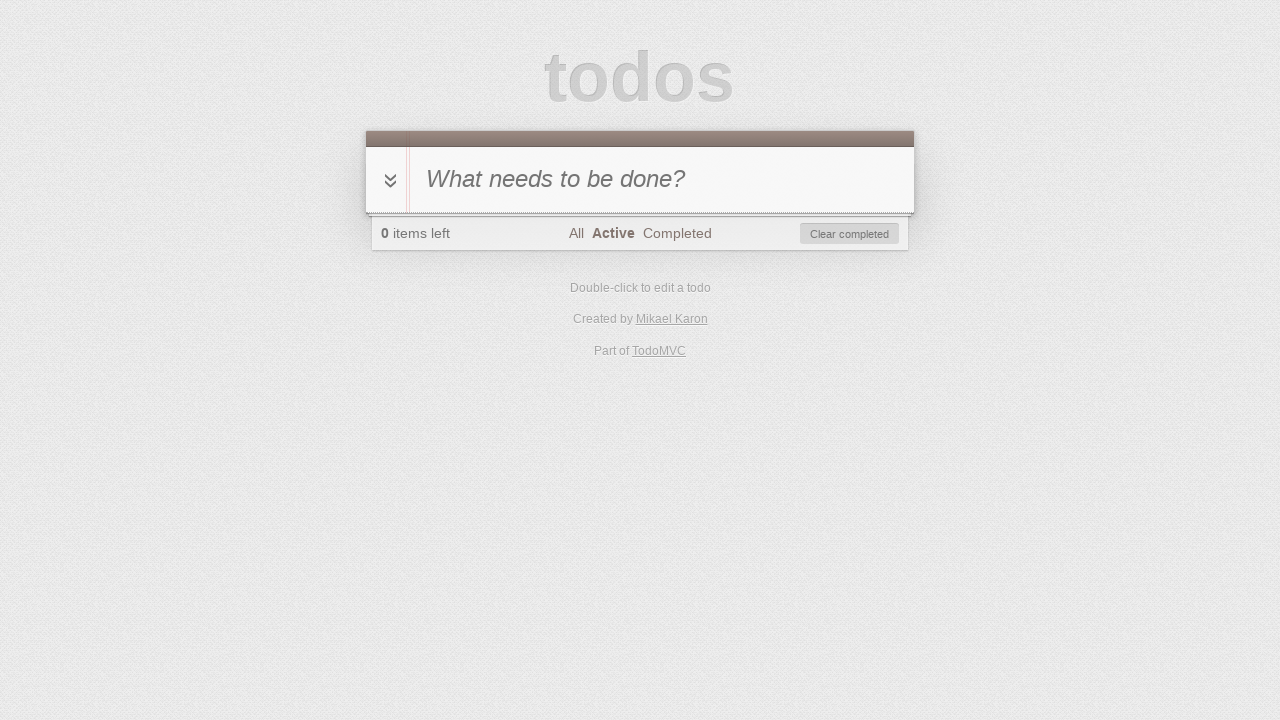

Cleared all completed todo items at (850, 234) on #clear-completed
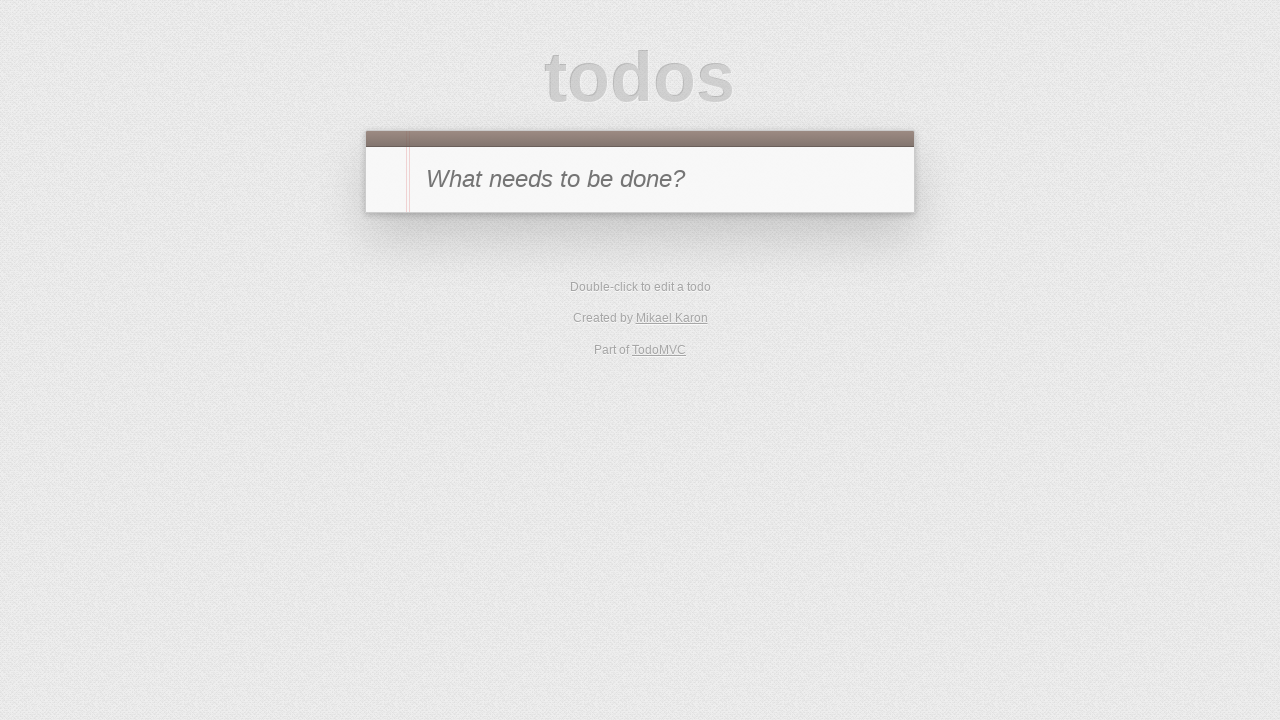

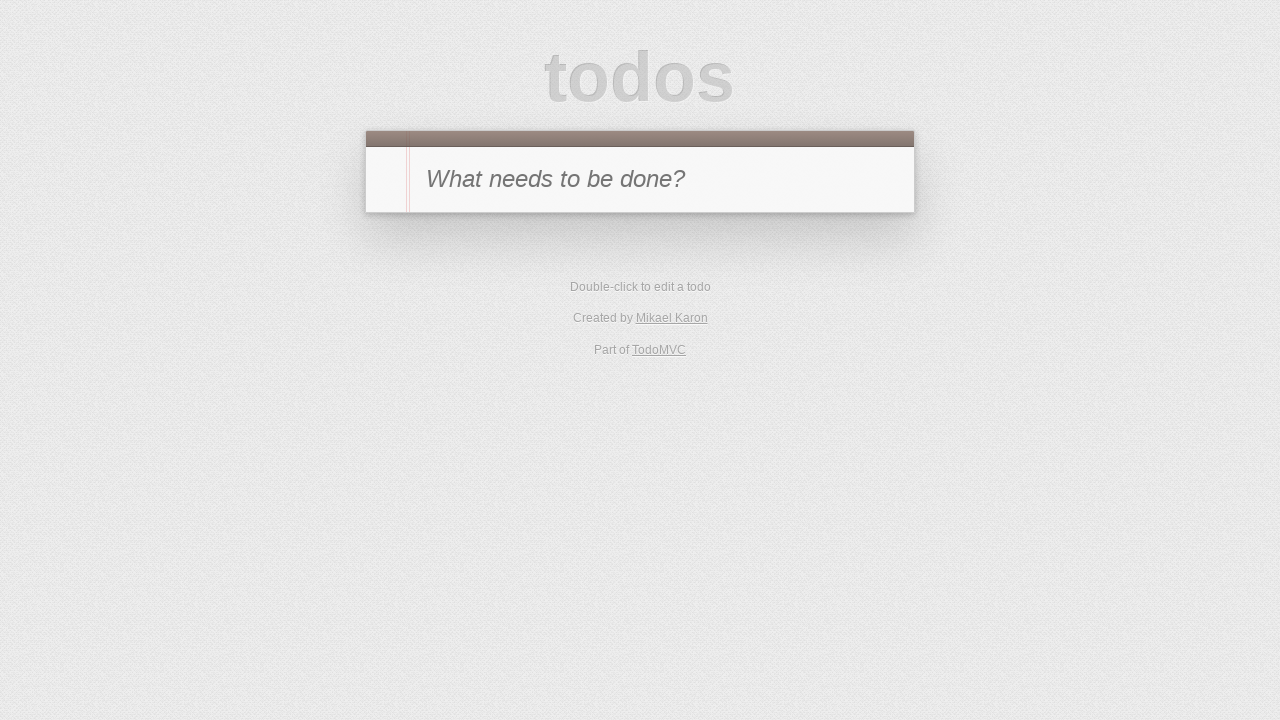